Tests the location autocomplete functionality on an astrologer registration form by typing a city name and attempting to select a location from the dropdown suggestions.

Starting URL: https://astrovastutalks.com/astrologer-register

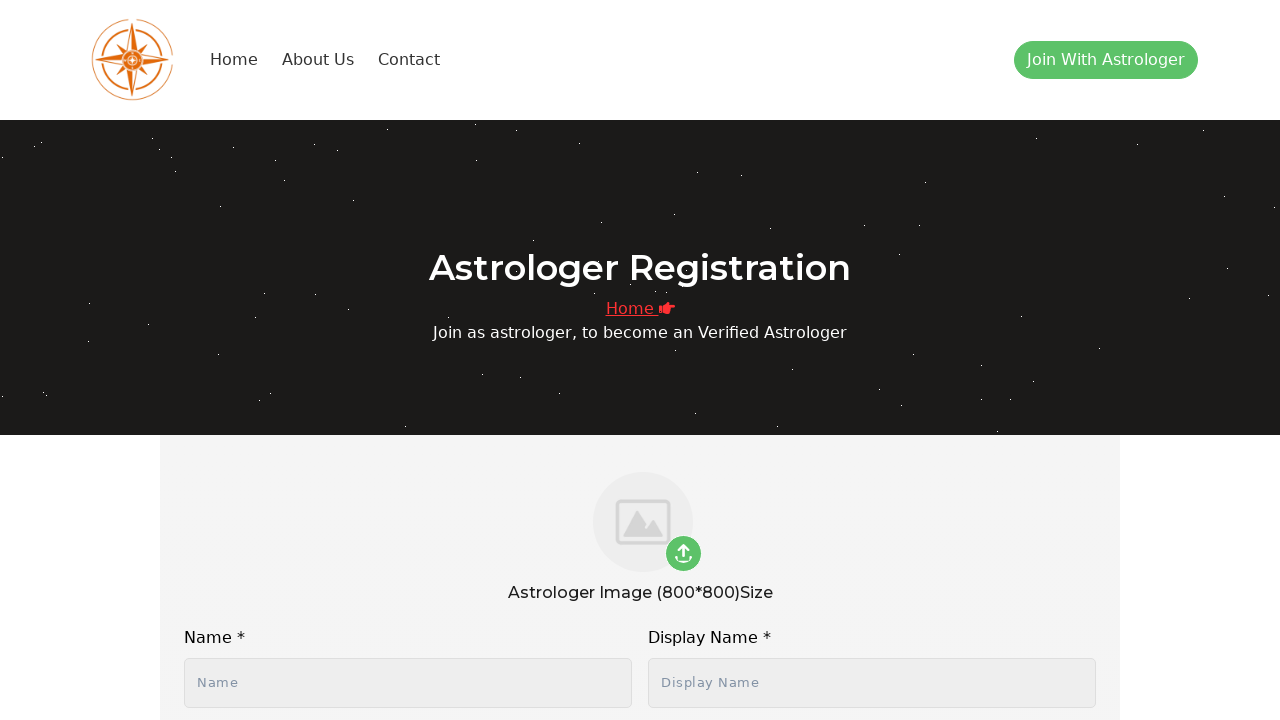

Filled location autocomplete field with 'kota' on #autocomplete
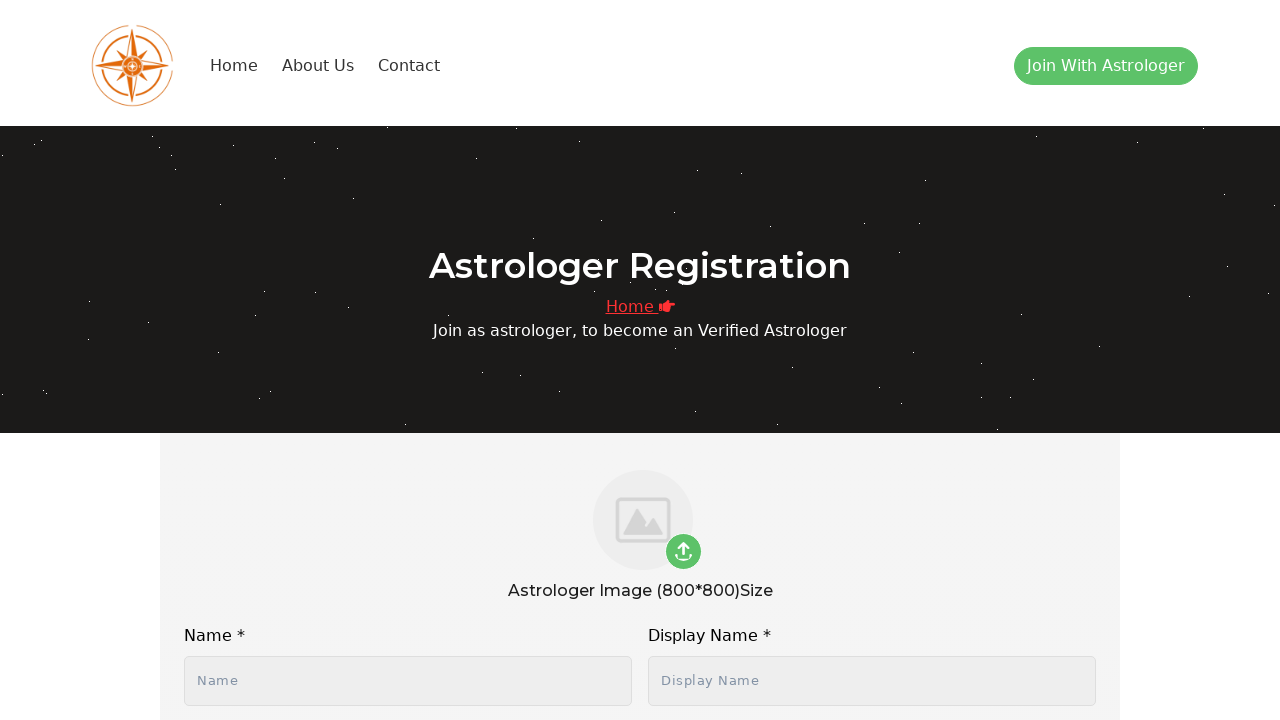

Waited 2 seconds for autocomplete suggestions to appear
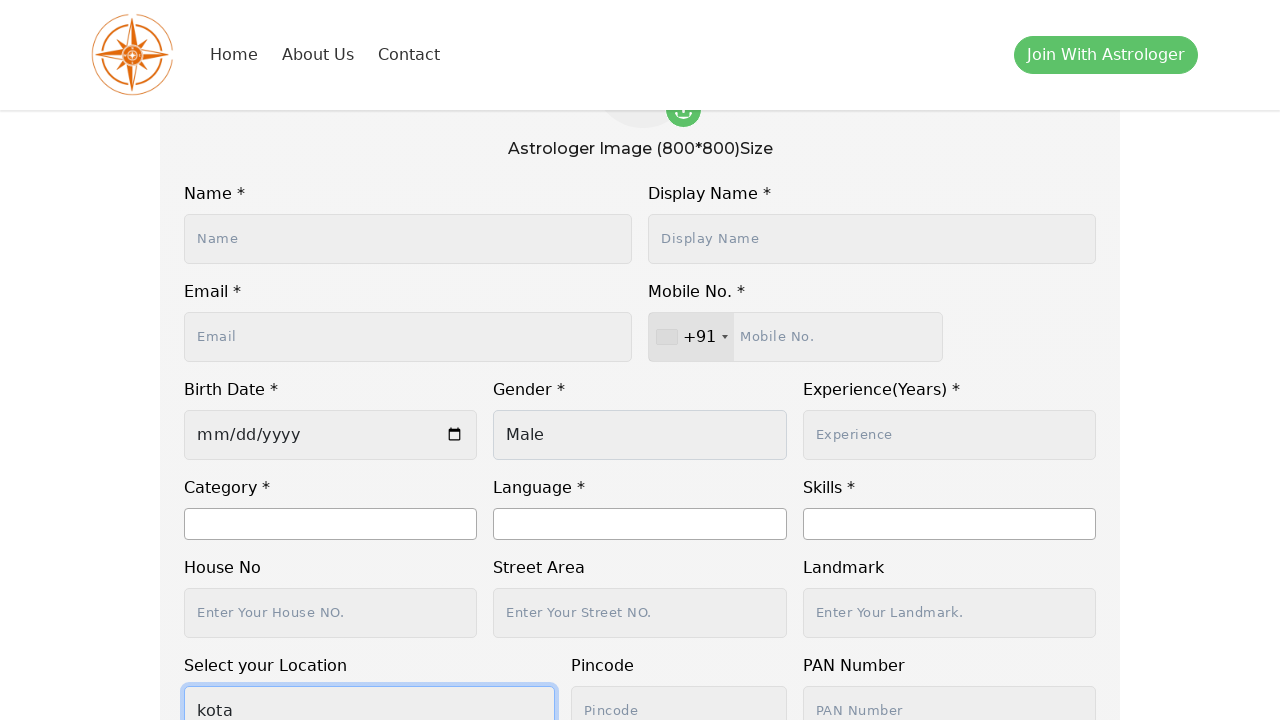

Retrieved all autocomplete suggestion options
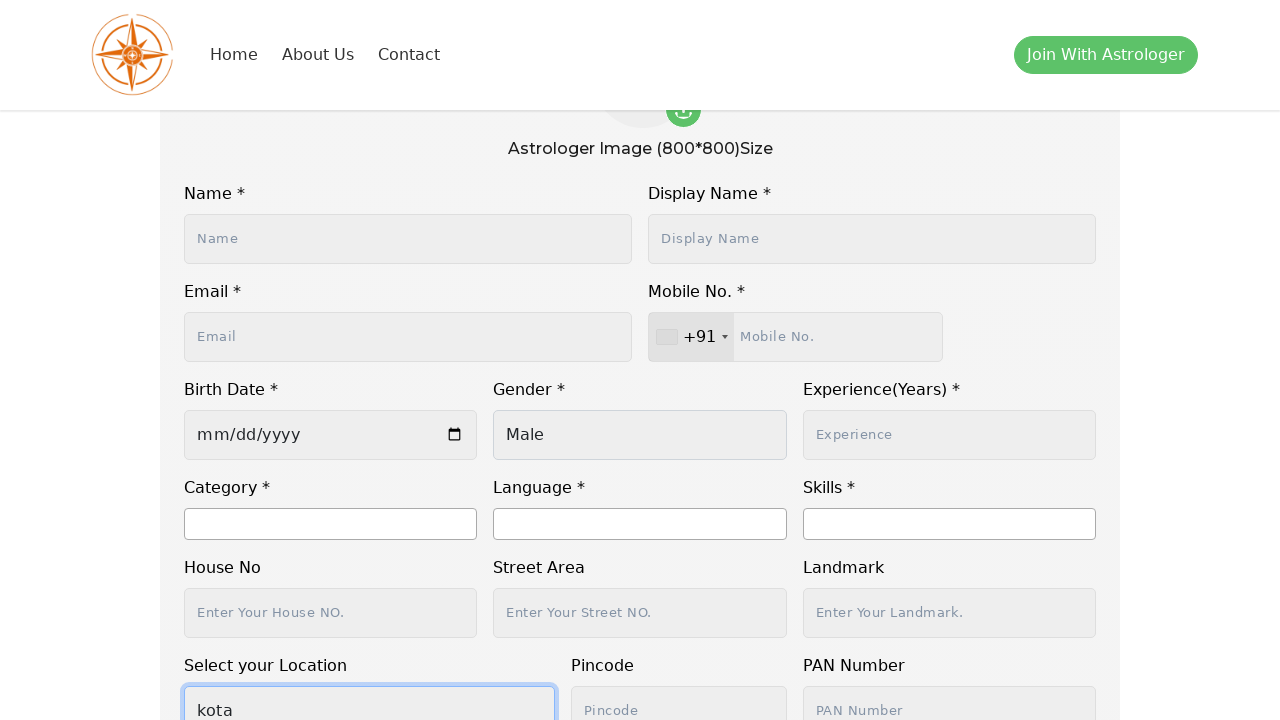

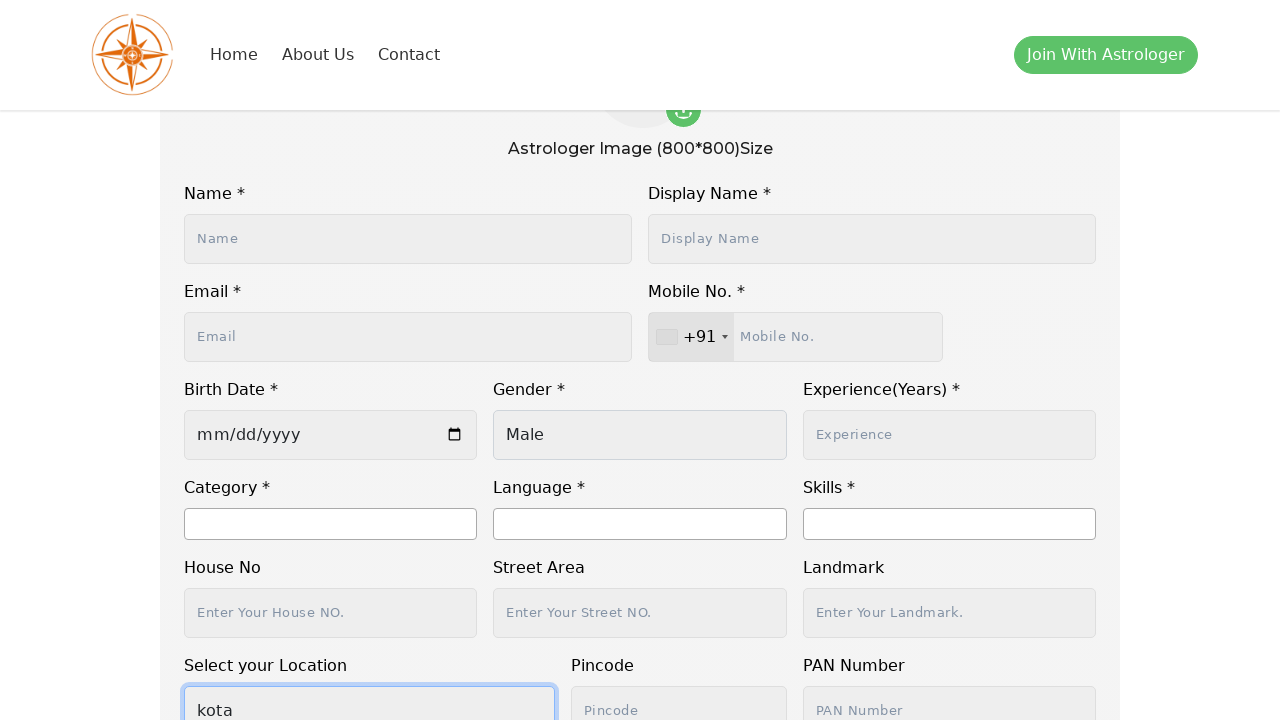